Opens Walla news website in a browser window

Starting URL: http://www.walla.co.il

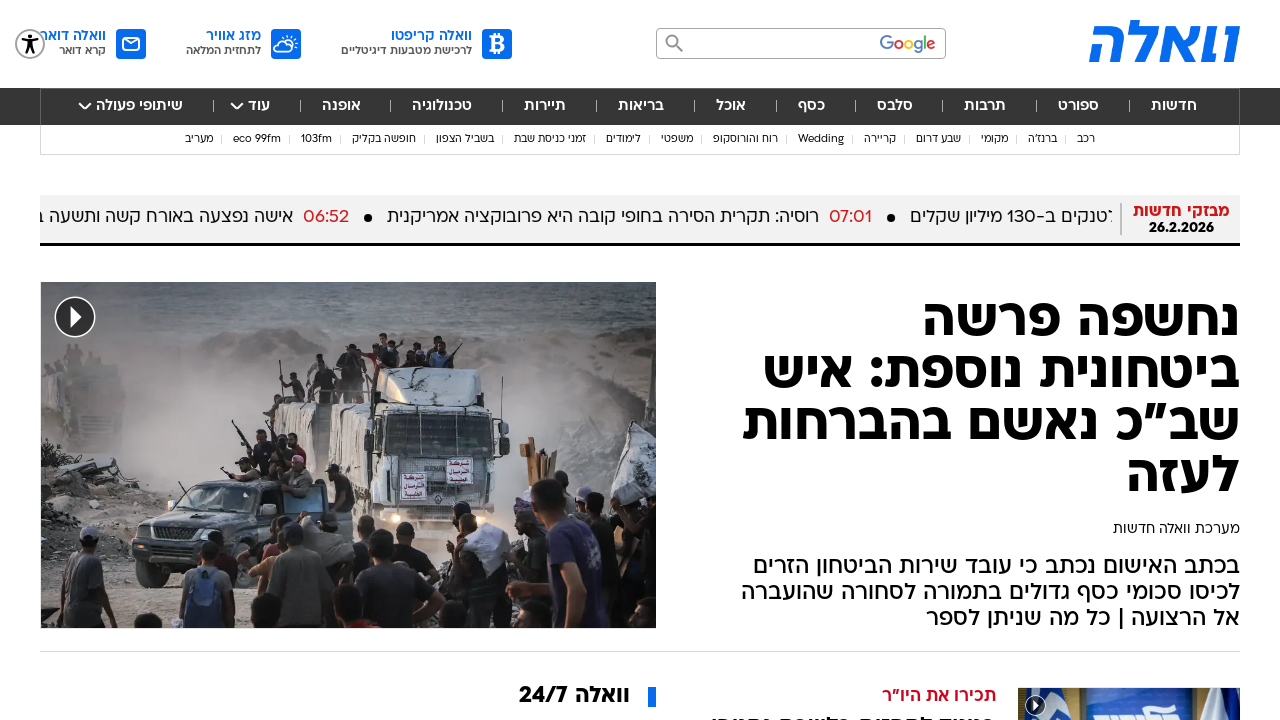

Navigated to Walla news website (http://www.walla.co.il)
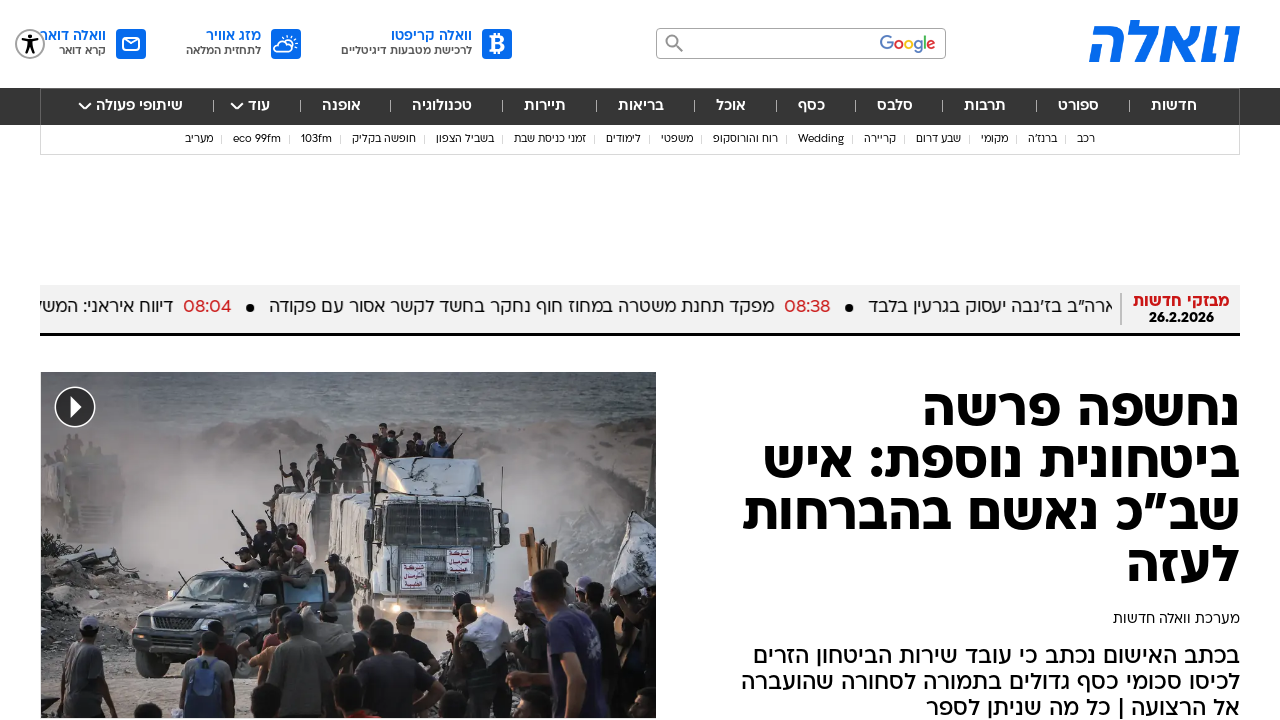

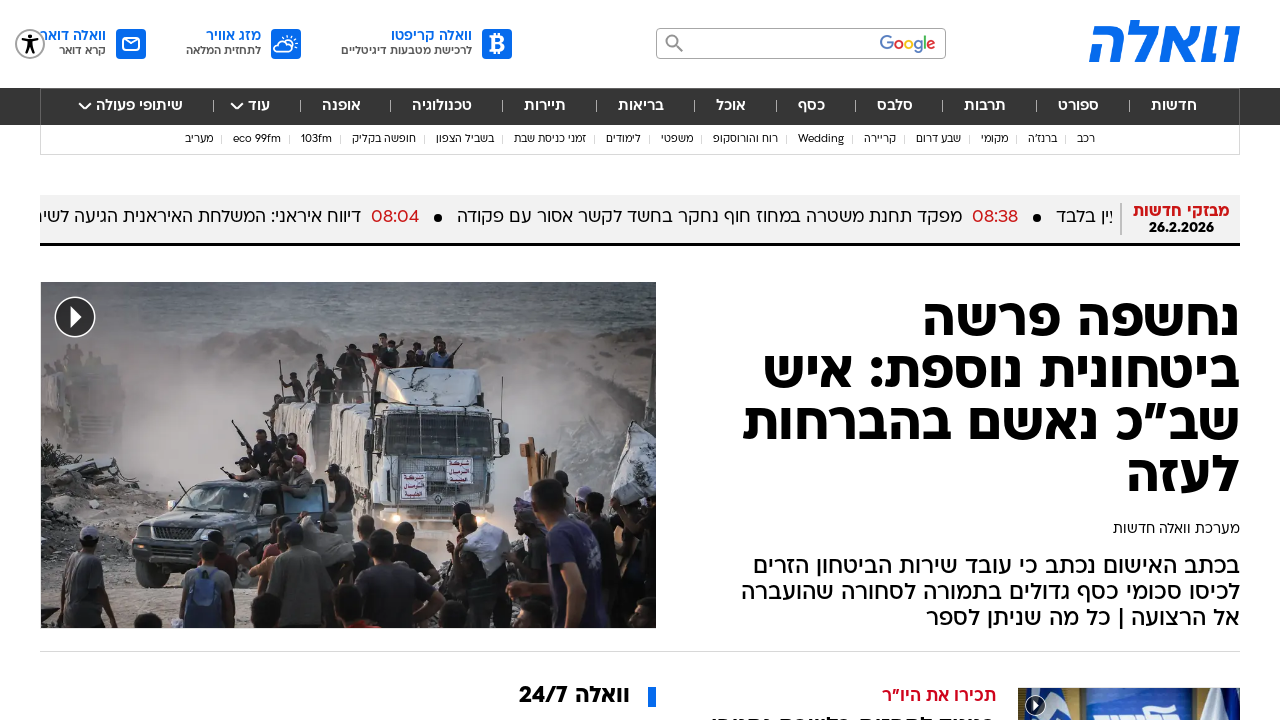